Tests dropdown menu visibility by hovering over navigation menu items and verifying that their corresponding dropdown menus become visible

Starting URL: https://itbootcamp.rs/

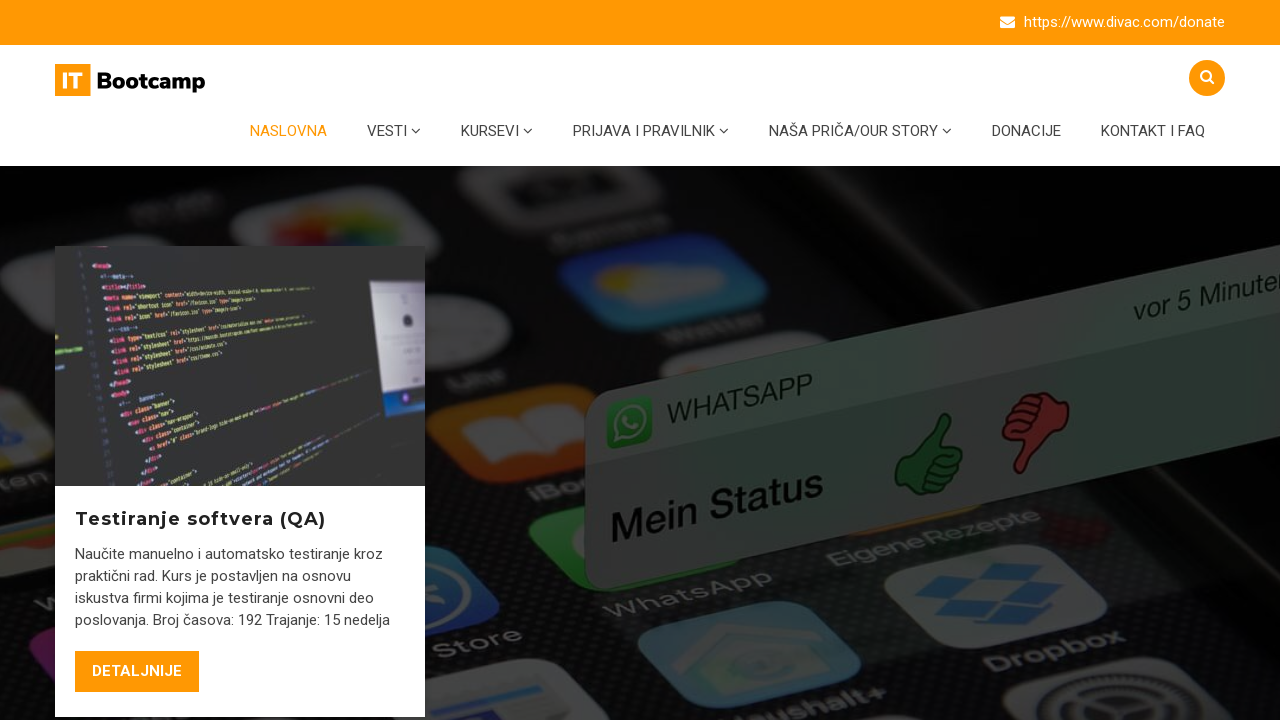

Navigated to https://itbootcamp.rs/
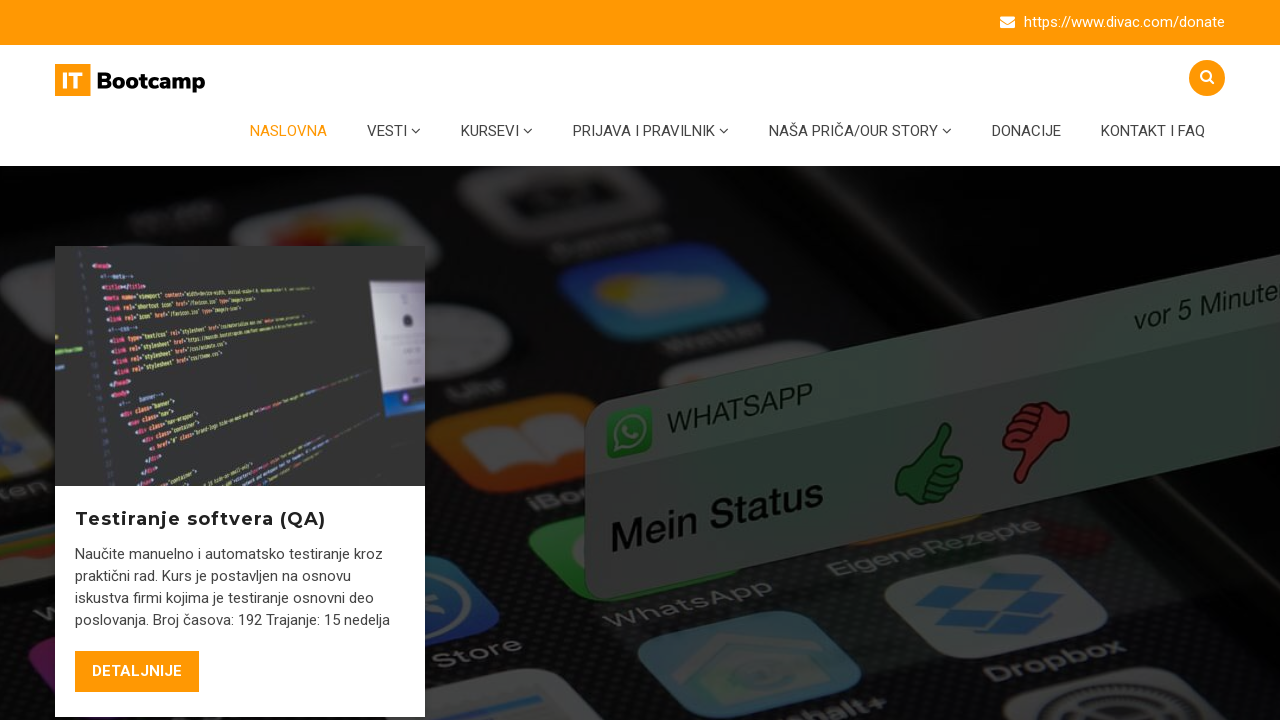

Located all hoverable menu items with dropdown
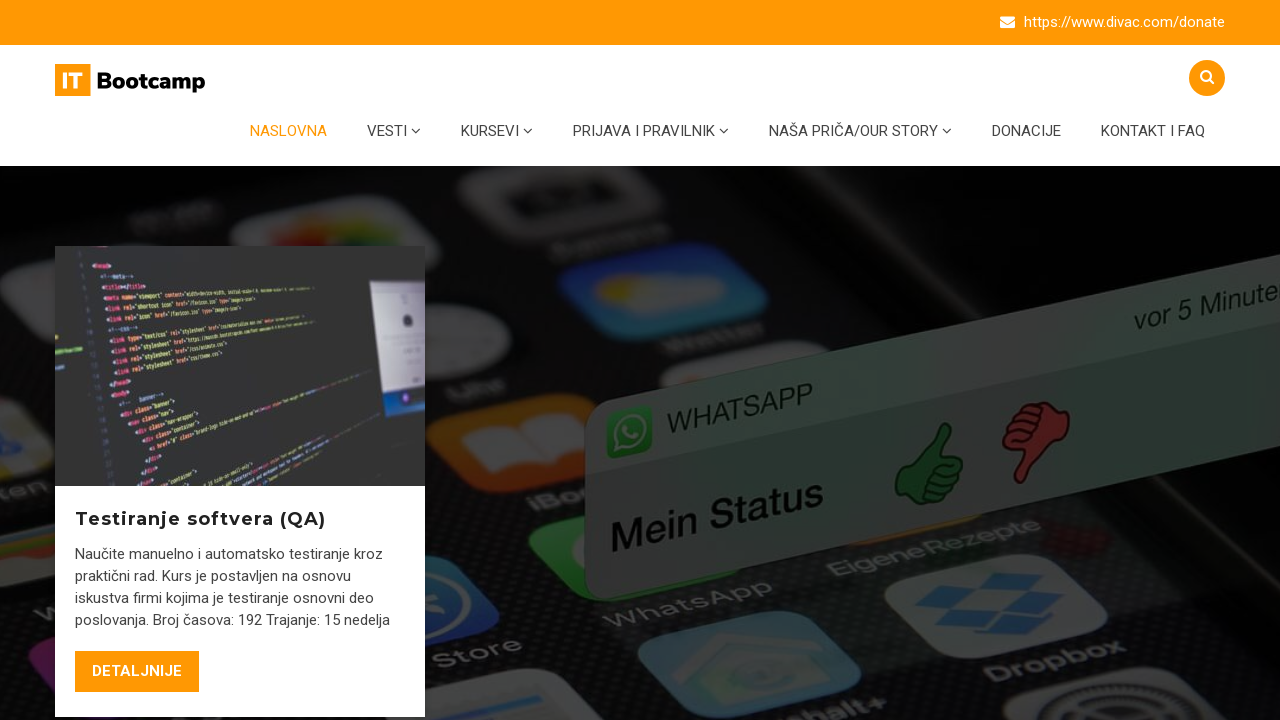

Located all dropdown menu lists
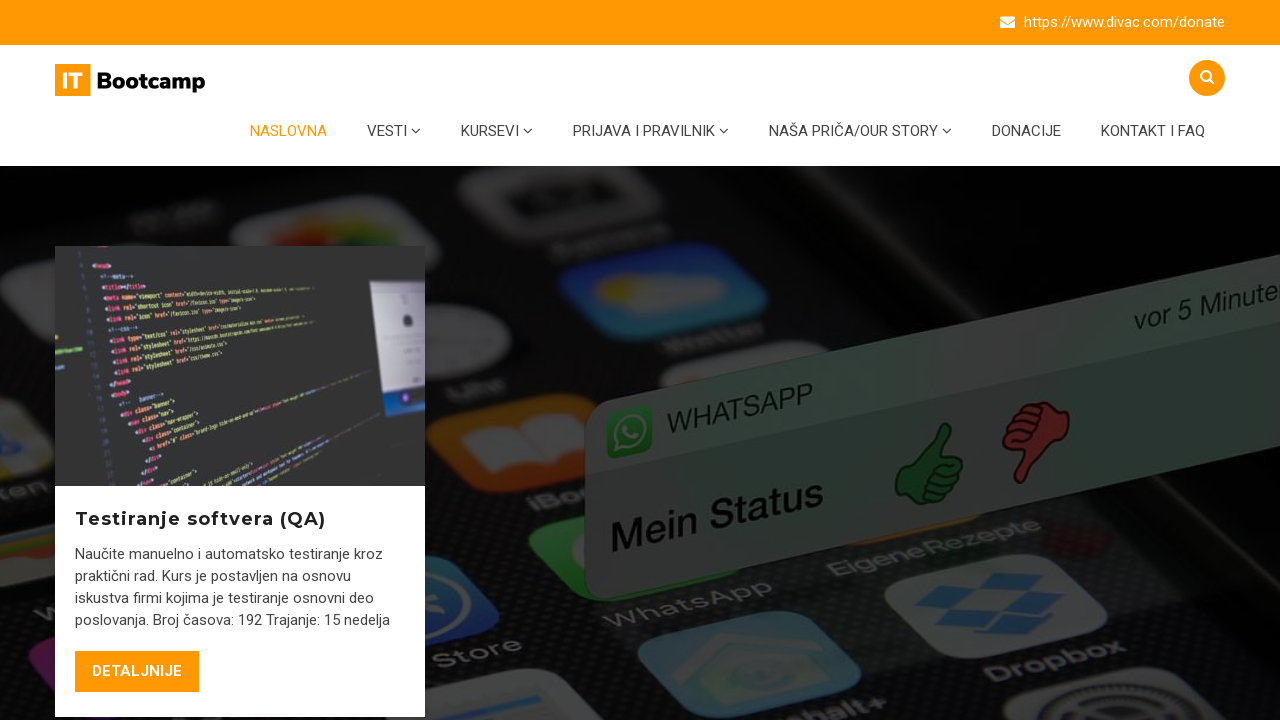

Hovered over navigation menu item 1 at (394, 131) on li.dropdown>a >> nth=0
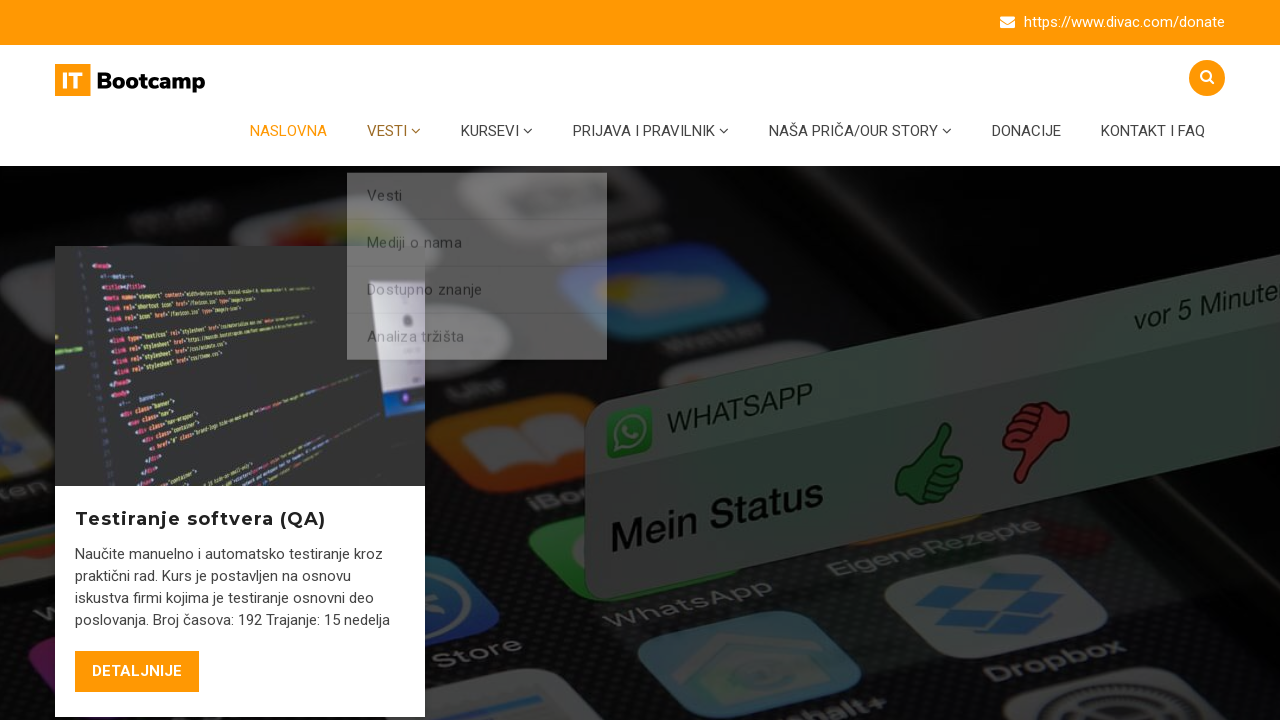

Dropdown menu 1 became visible
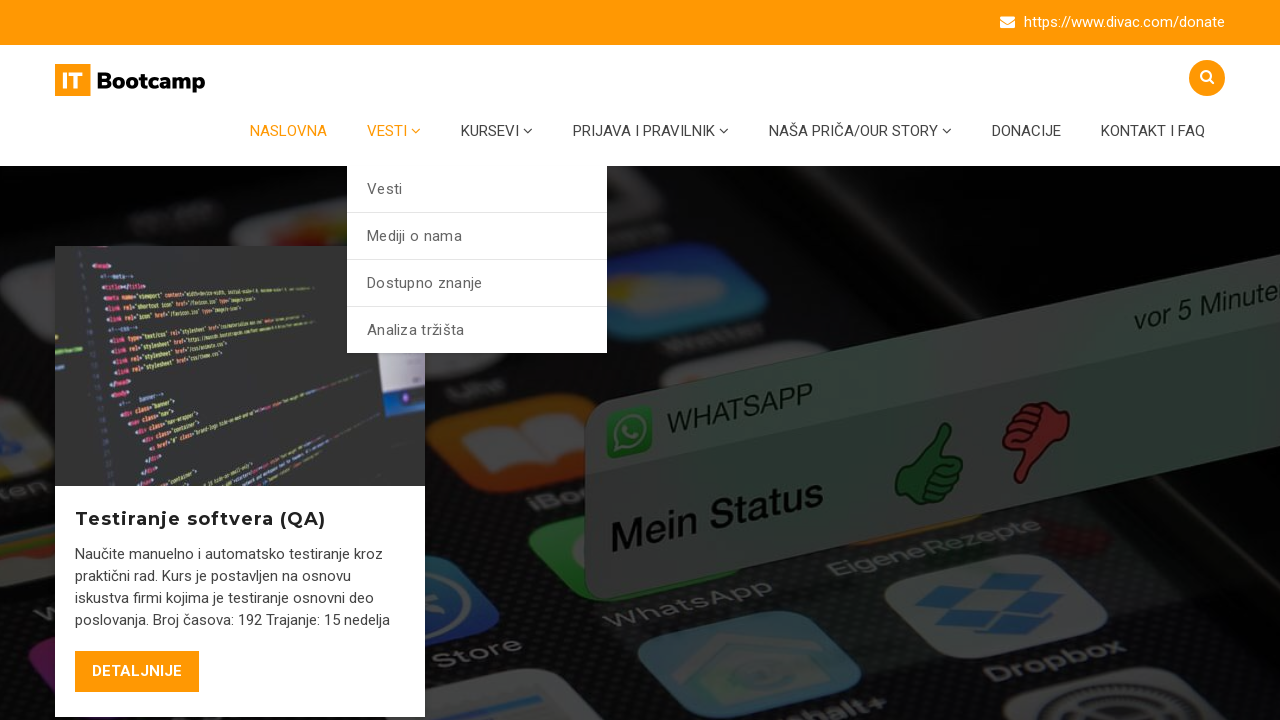

Waited 1 second before hovering next menu item
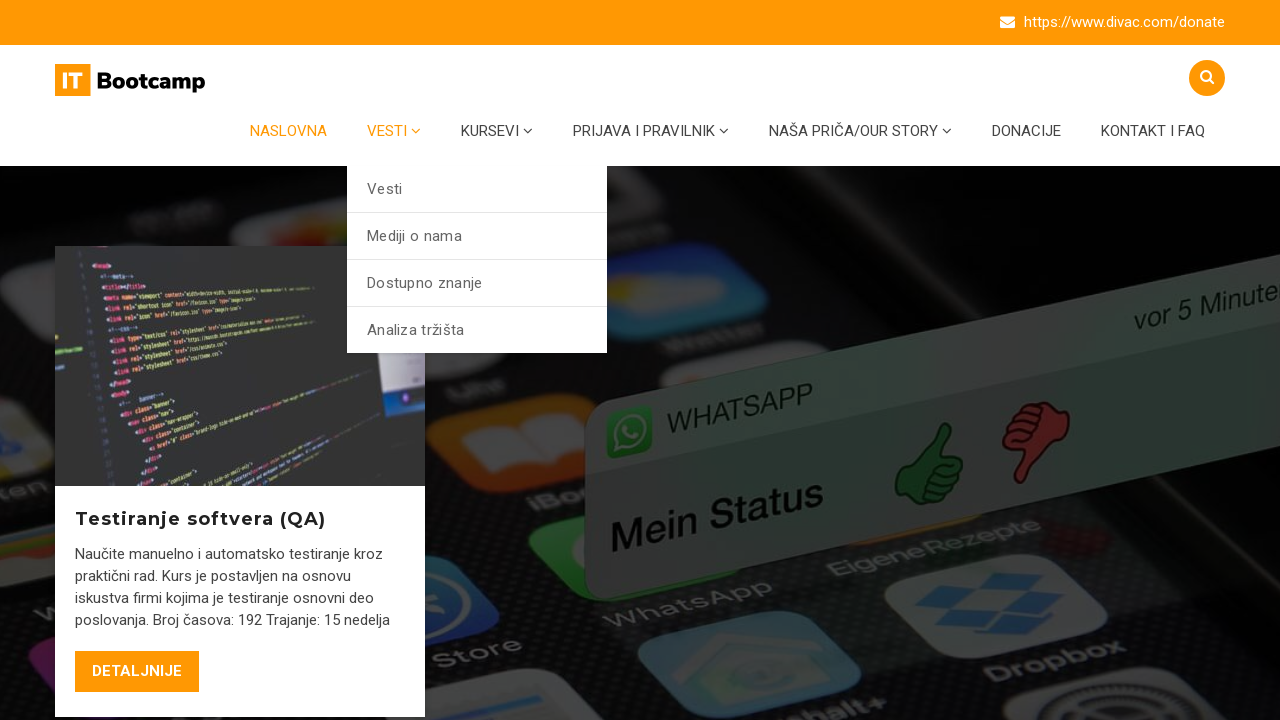

Hovered over navigation menu item 2 at (497, 131) on li.dropdown>a >> nth=1
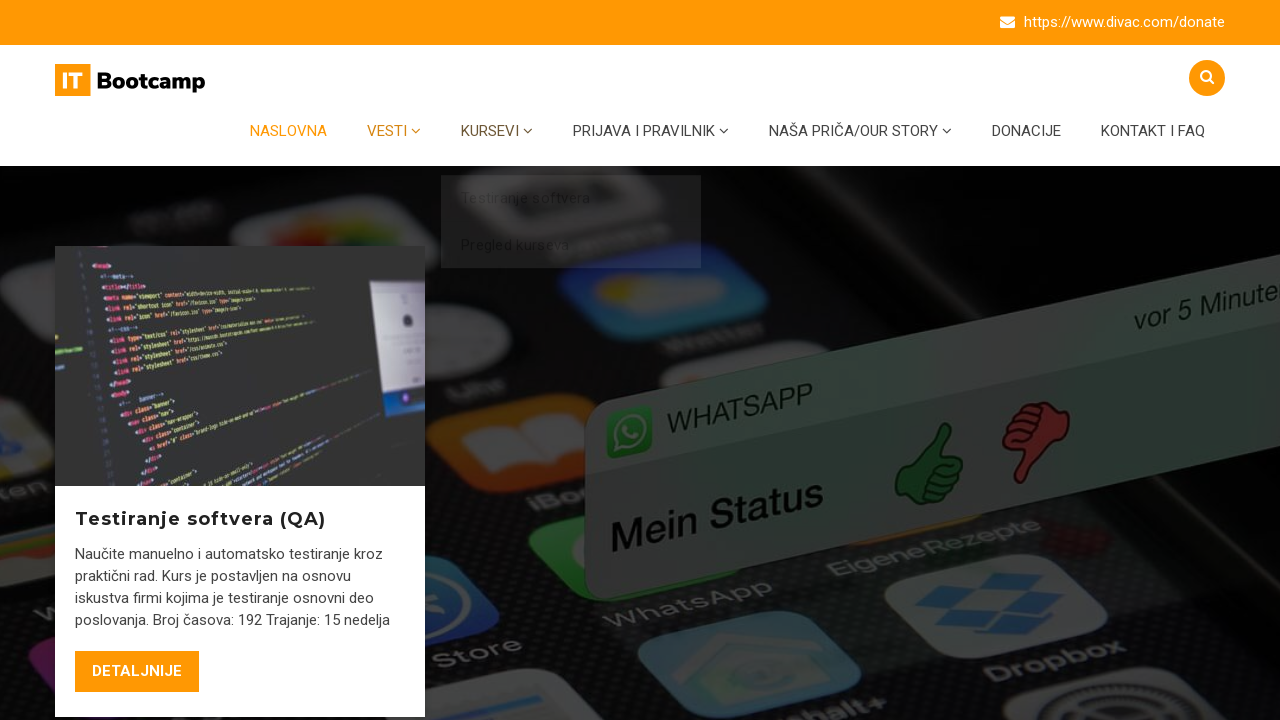

Dropdown menu 2 became visible
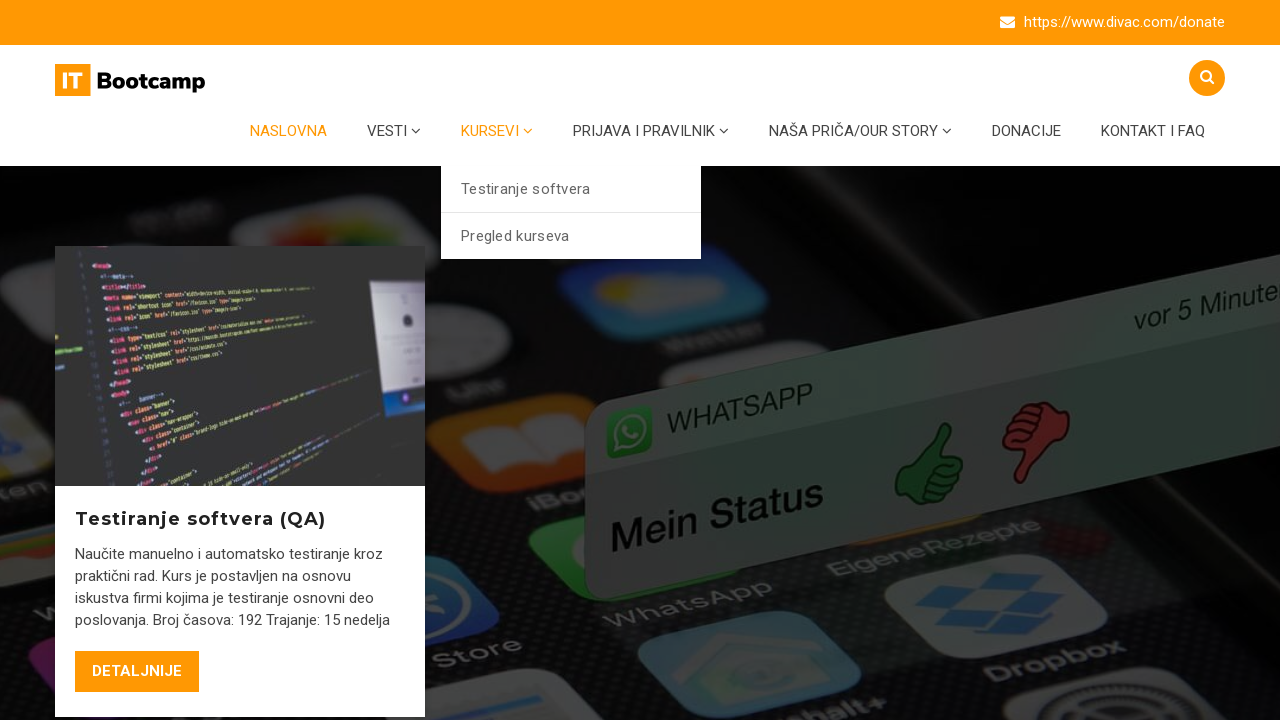

Waited 1 second before hovering next menu item
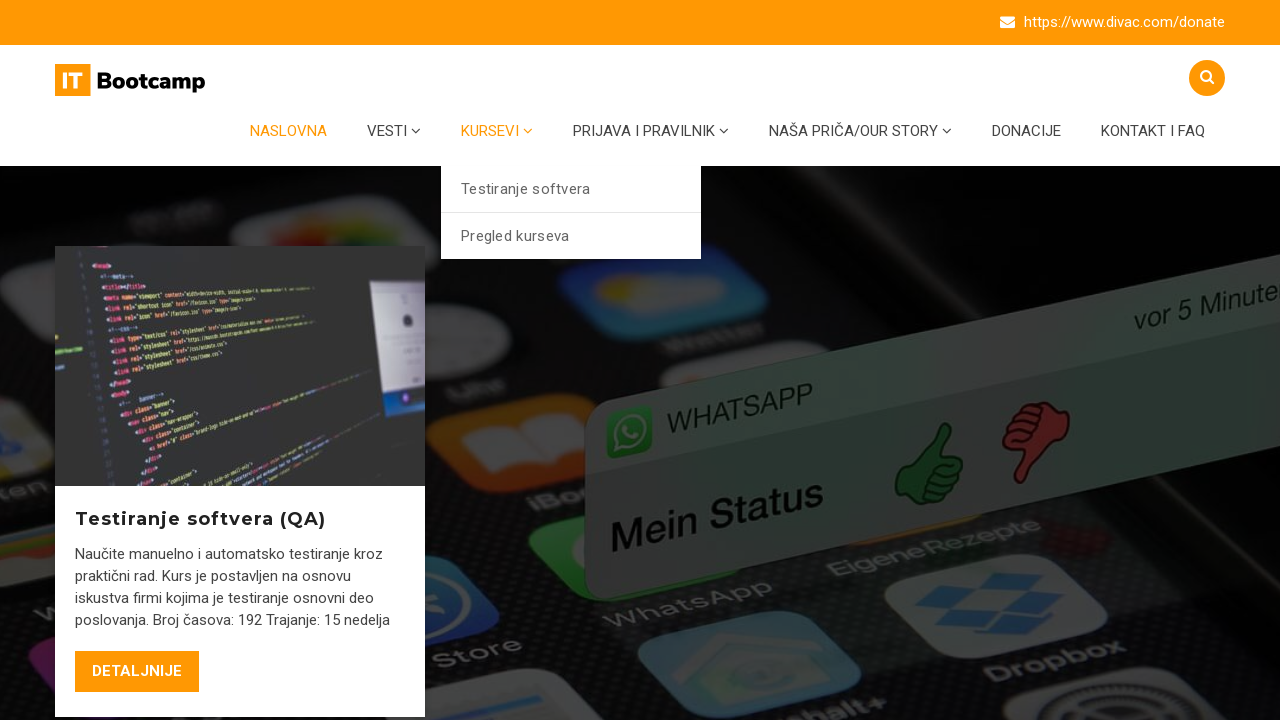

Hovered over navigation menu item 3 at (651, 131) on li.dropdown>a >> nth=2
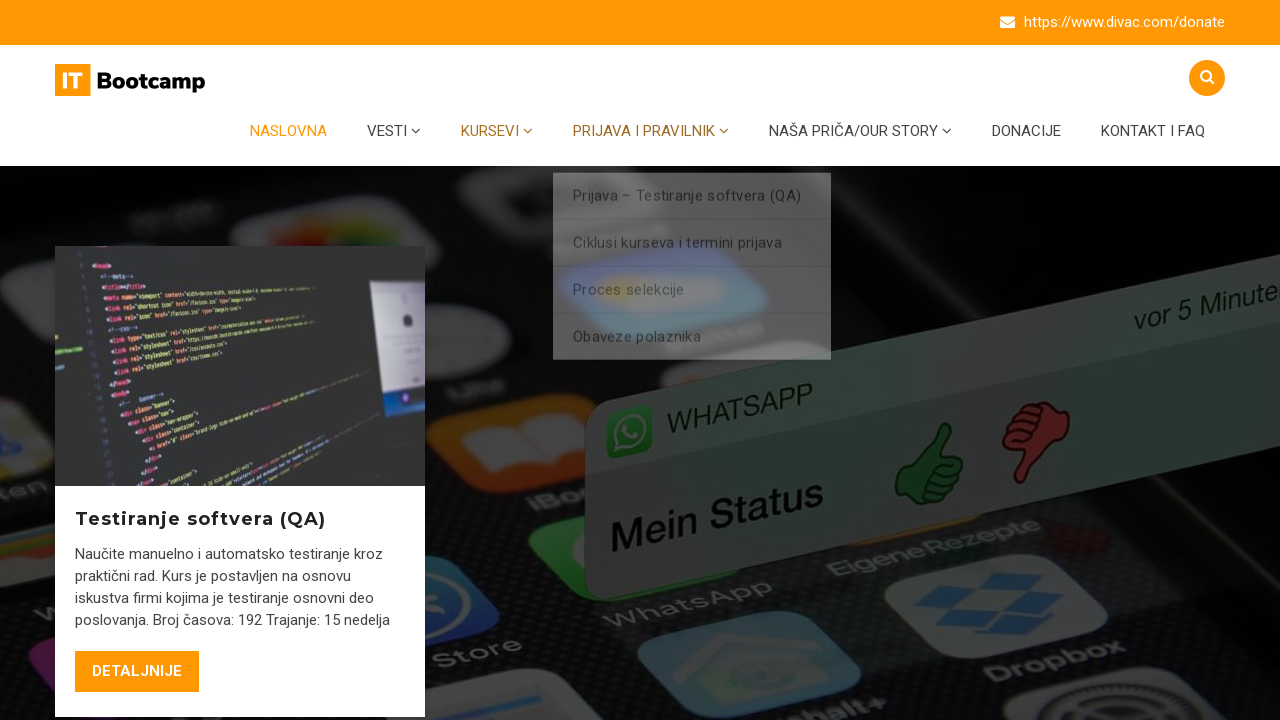

Dropdown menu 3 became visible
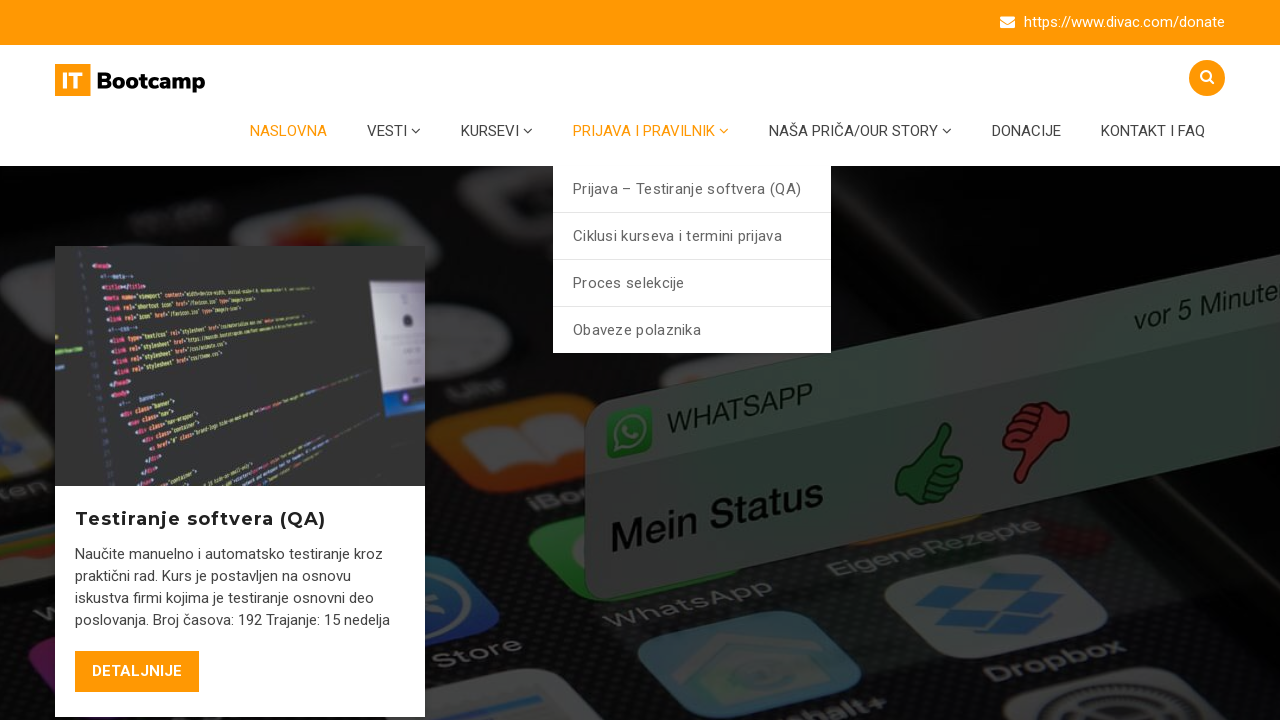

Waited 1 second before hovering next menu item
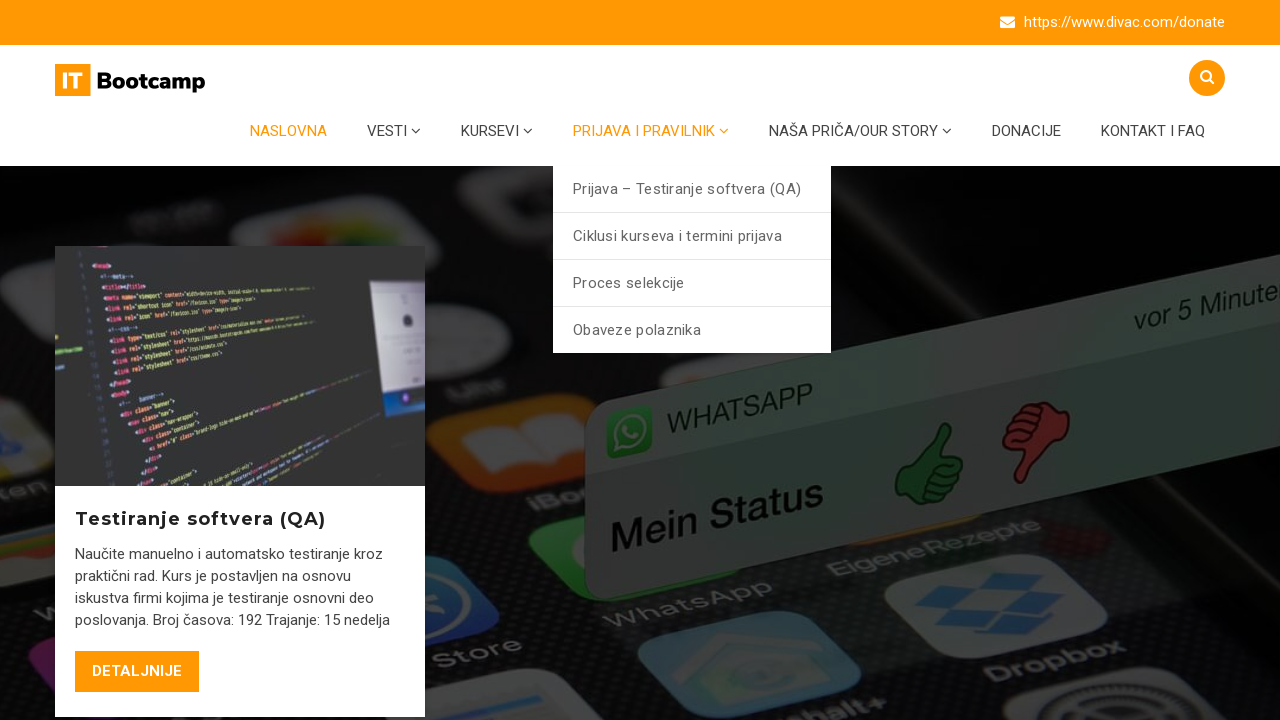

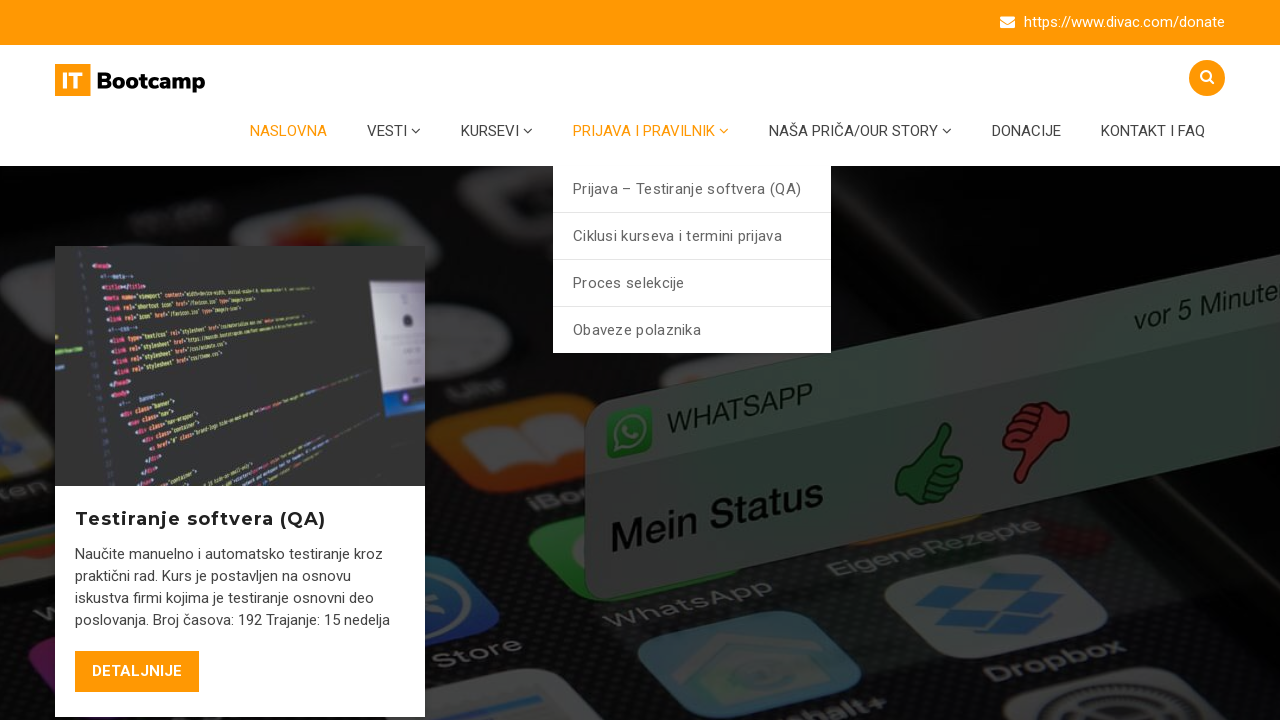